Tests that clicking filter links highlights the currently applied filter

Starting URL: https://demo.playwright.dev/todomvc

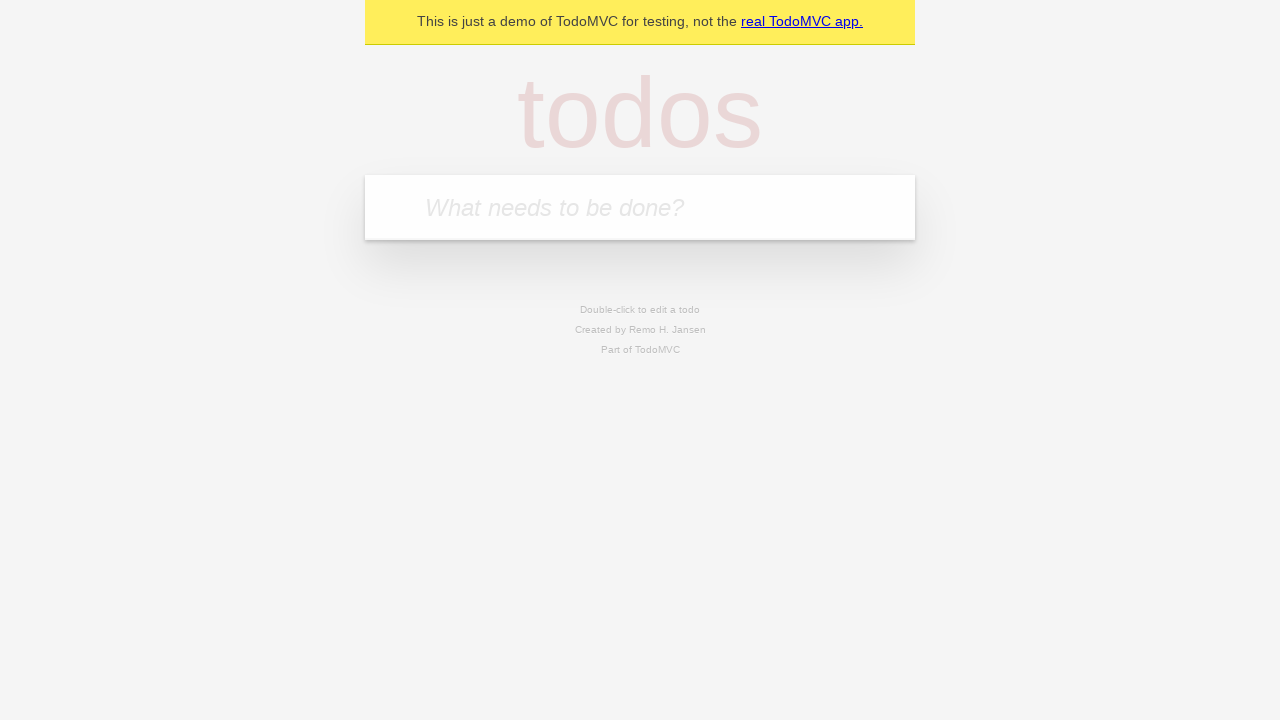

Filled todo input with 'buy some cheese' on internal:attr=[placeholder="What needs to be done?"i]
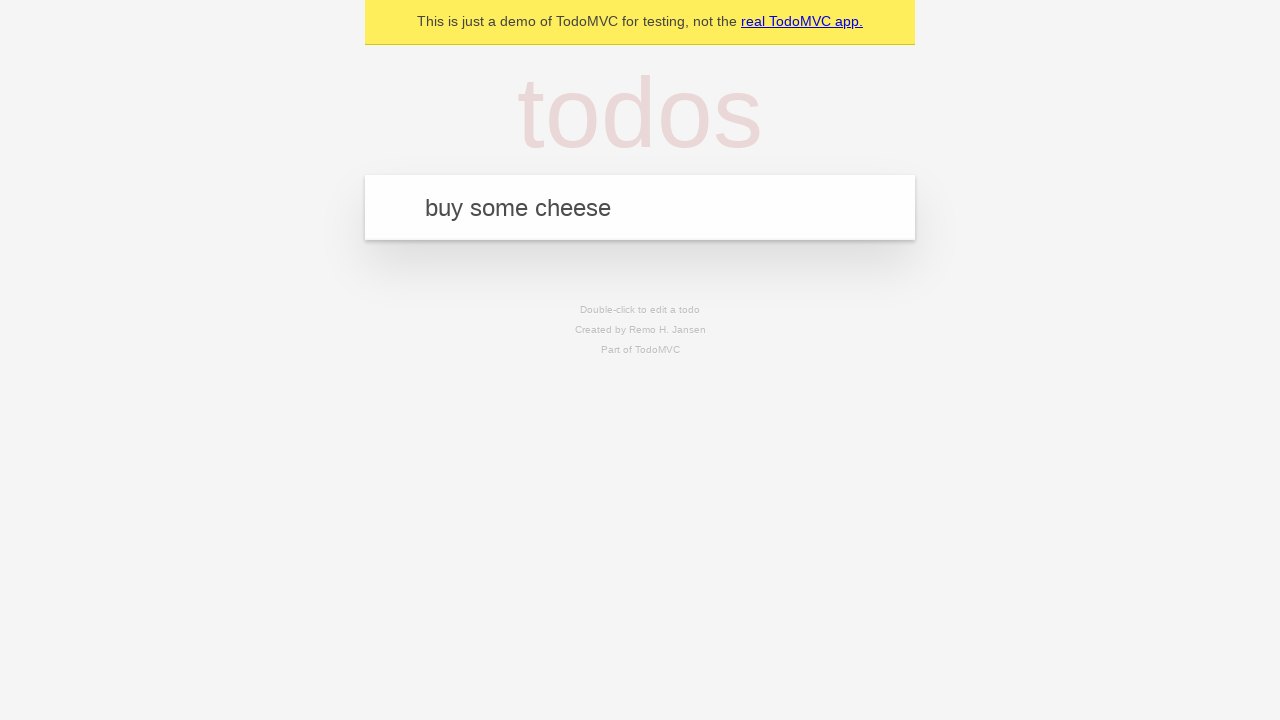

Pressed Enter to add todo 'buy some cheese' on internal:attr=[placeholder="What needs to be done?"i]
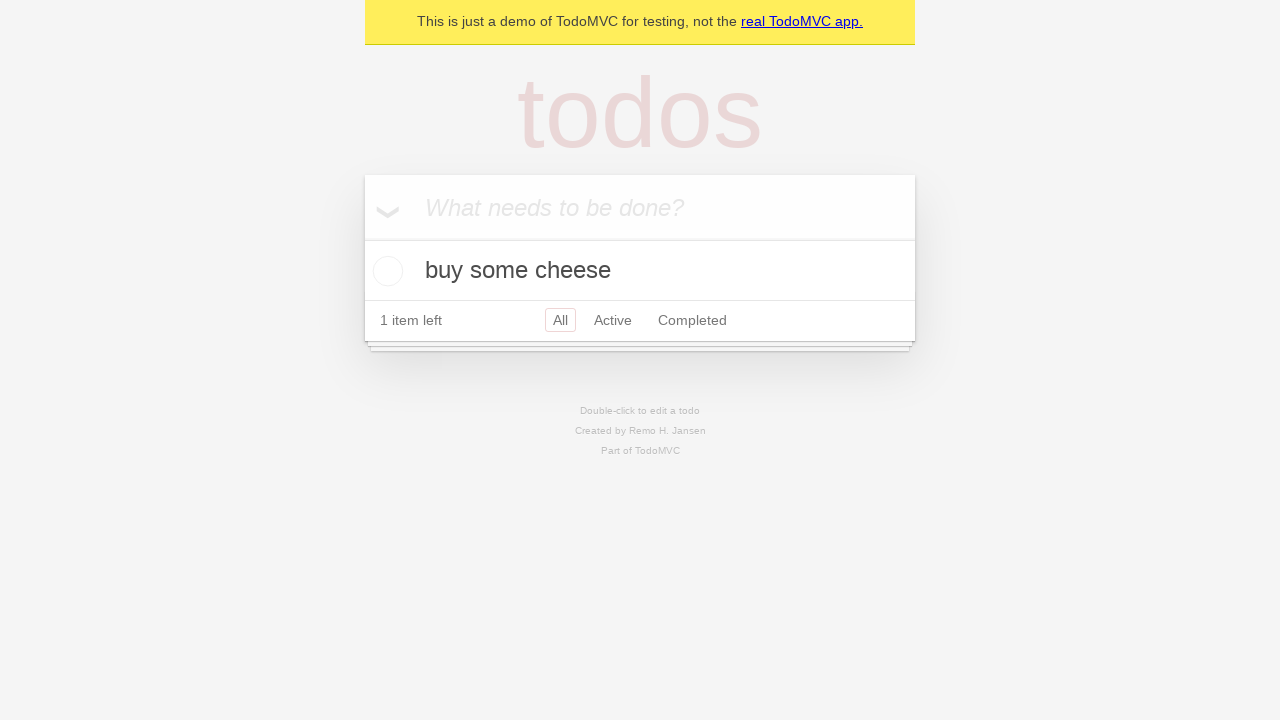

Filled todo input with 'feed the cat' on internal:attr=[placeholder="What needs to be done?"i]
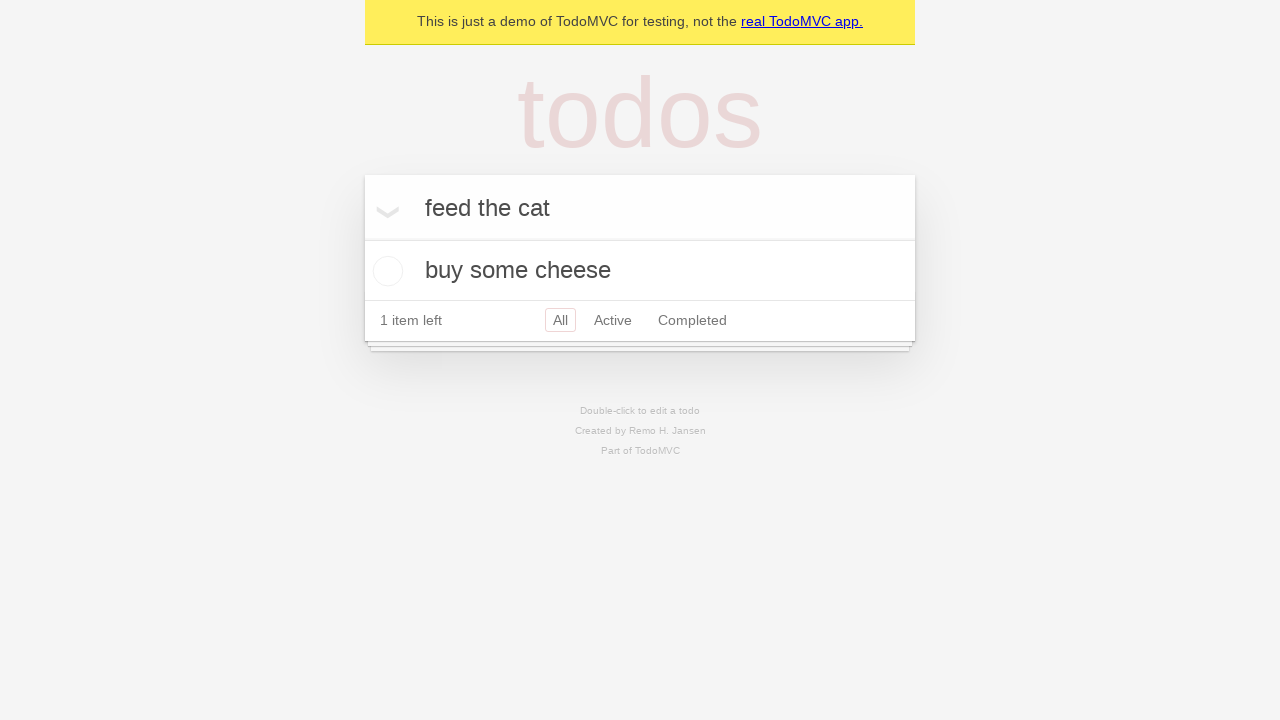

Pressed Enter to add todo 'feed the cat' on internal:attr=[placeholder="What needs to be done?"i]
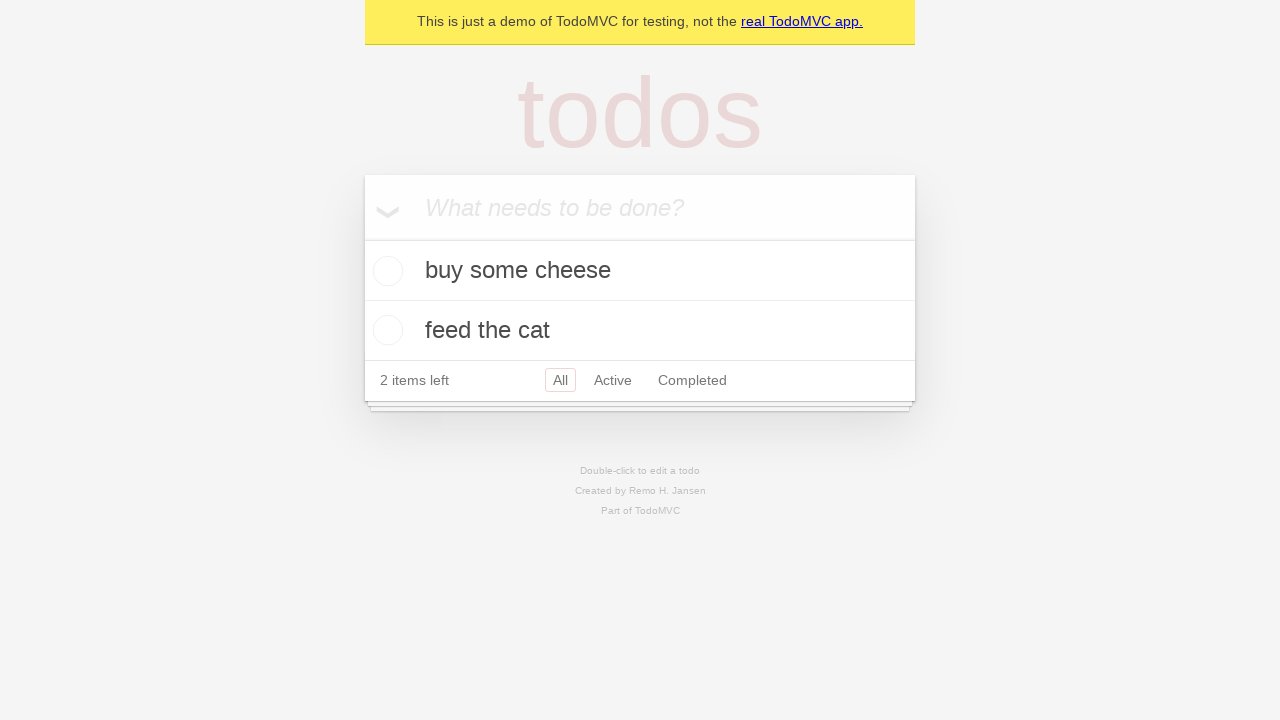

Filled todo input with 'book a doctors appointment' on internal:attr=[placeholder="What needs to be done?"i]
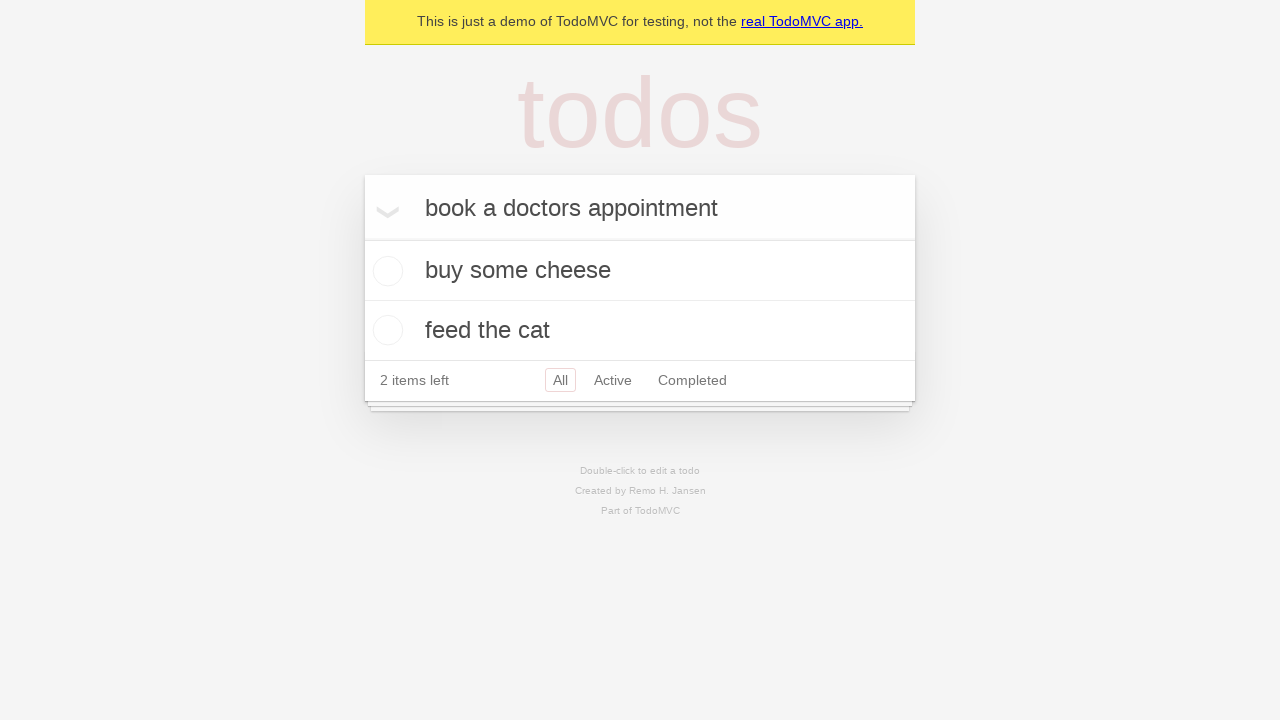

Pressed Enter to add todo 'book a doctors appointment' on internal:attr=[placeholder="What needs to be done?"i]
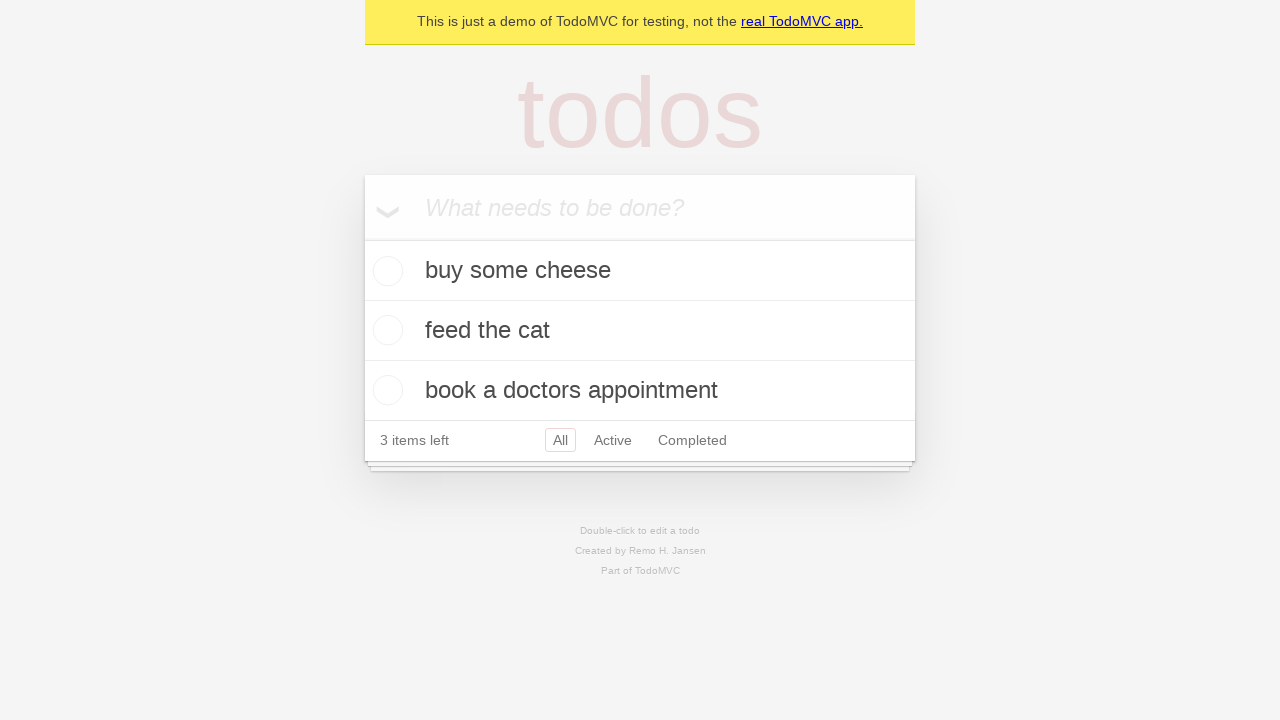

Verified that all 3 todos were created and stored in localStorage
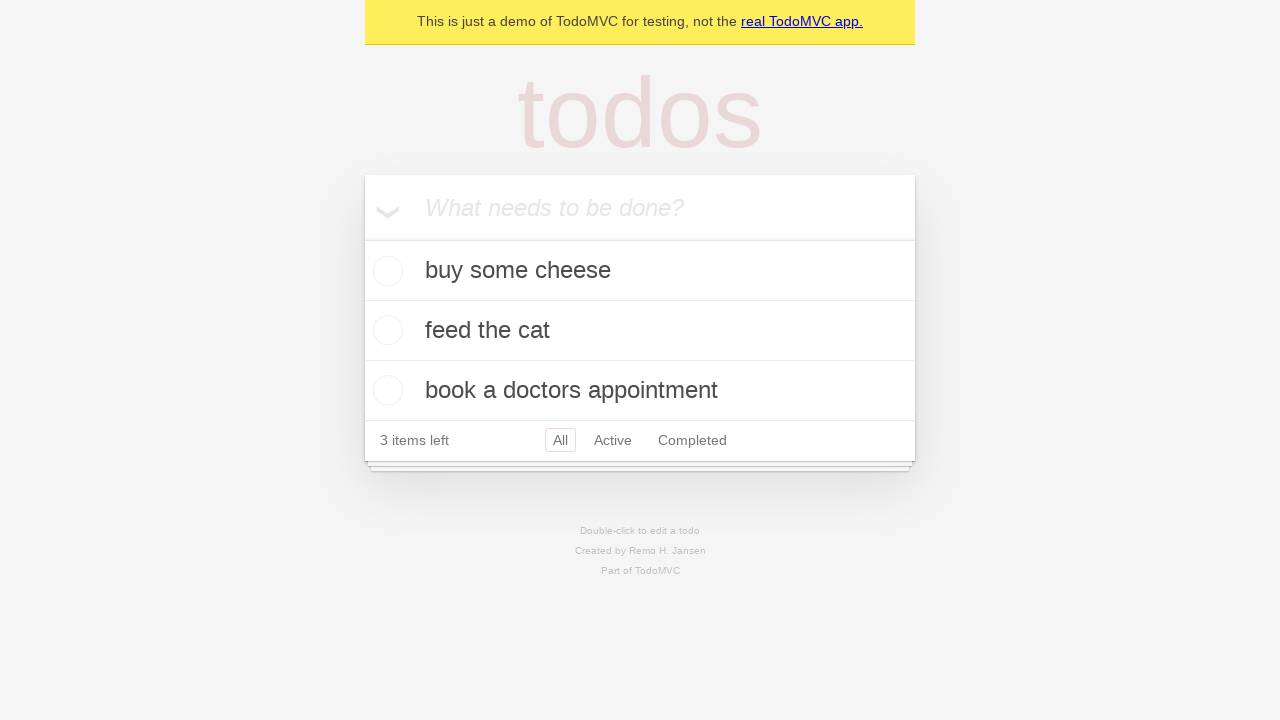

Clicked the 'Active' filter link at (613, 440) on internal:role=link[name="Active"i]
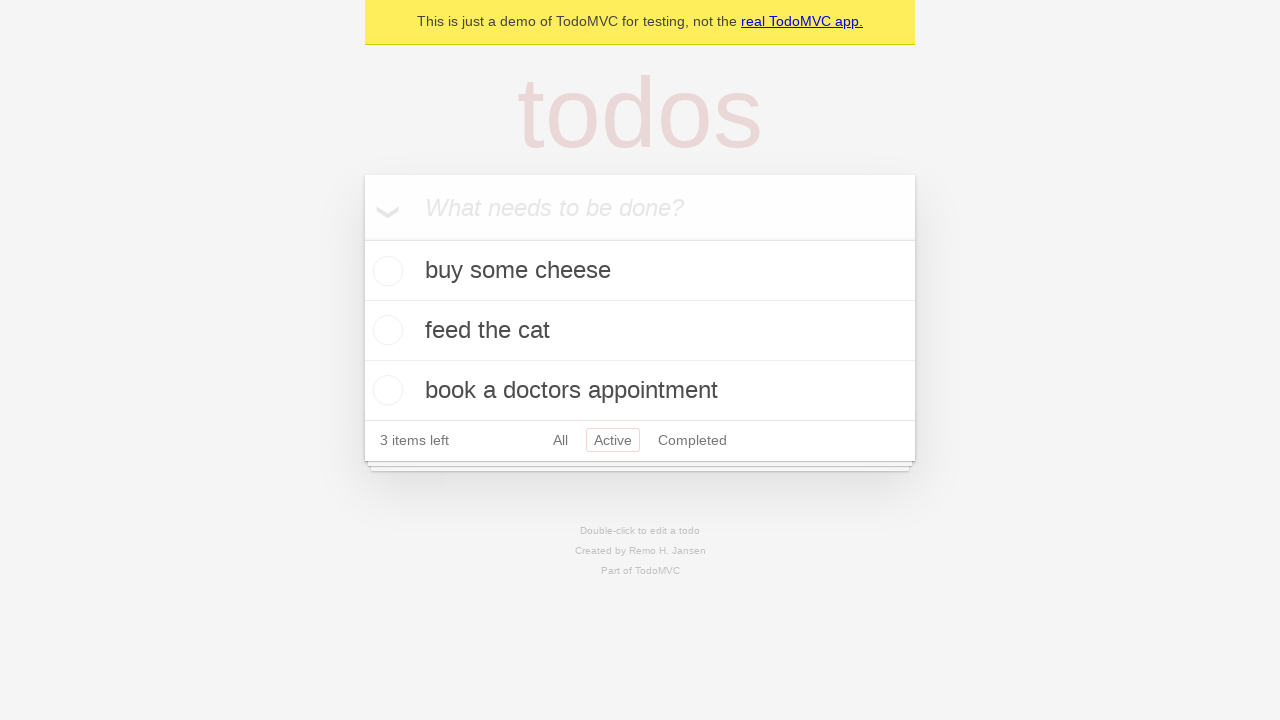

Clicked the 'Completed' filter link at (692, 440) on internal:role=link[name="Completed"i]
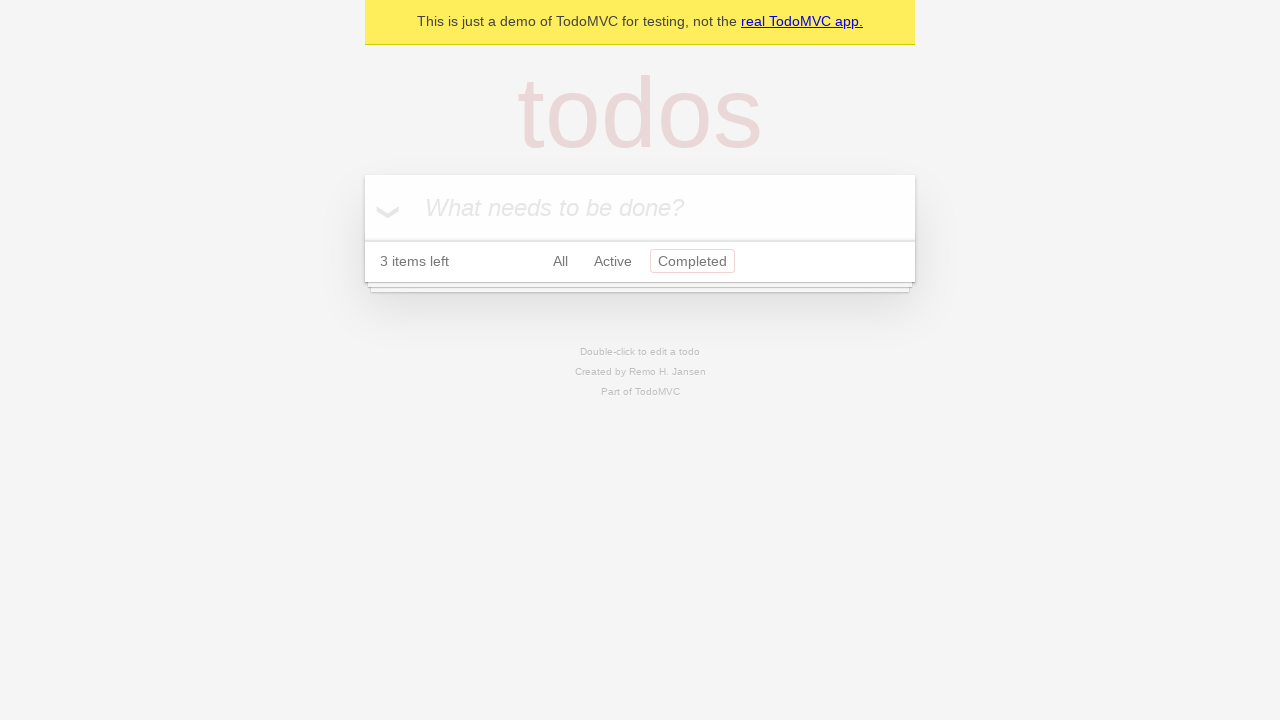

Waited for UI to settle, verifying 'Completed' filter link is now highlighted
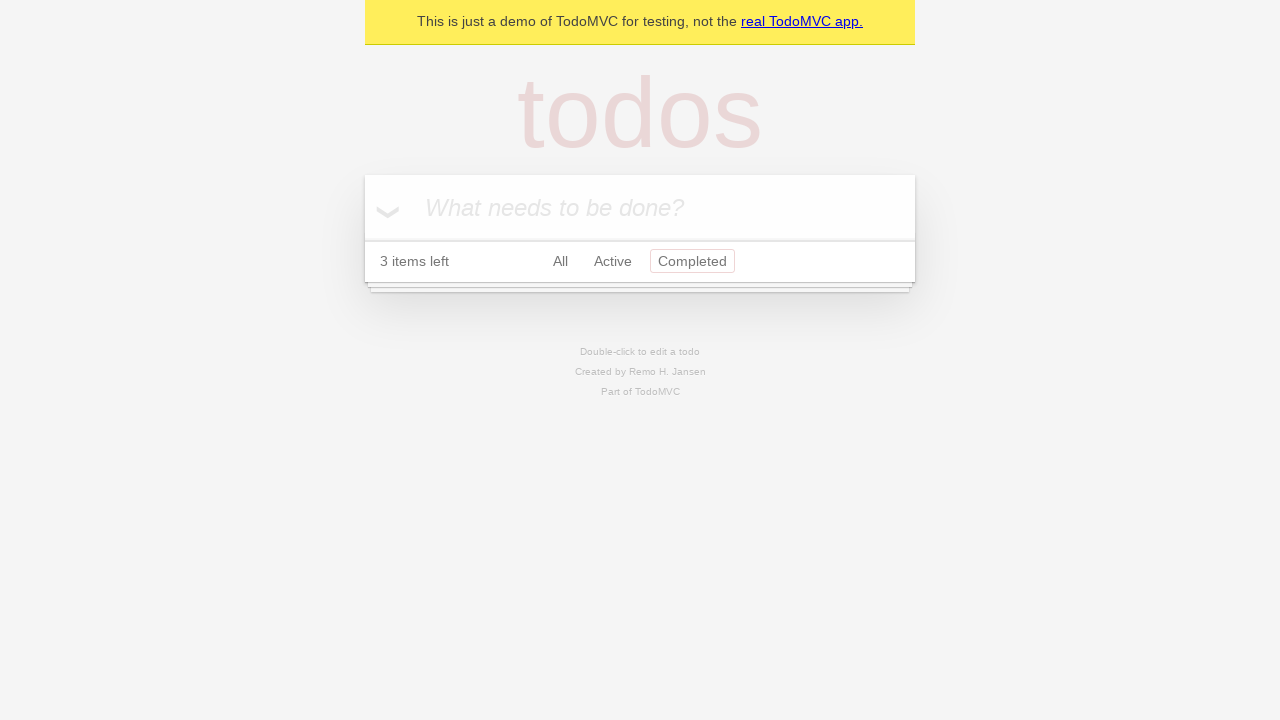

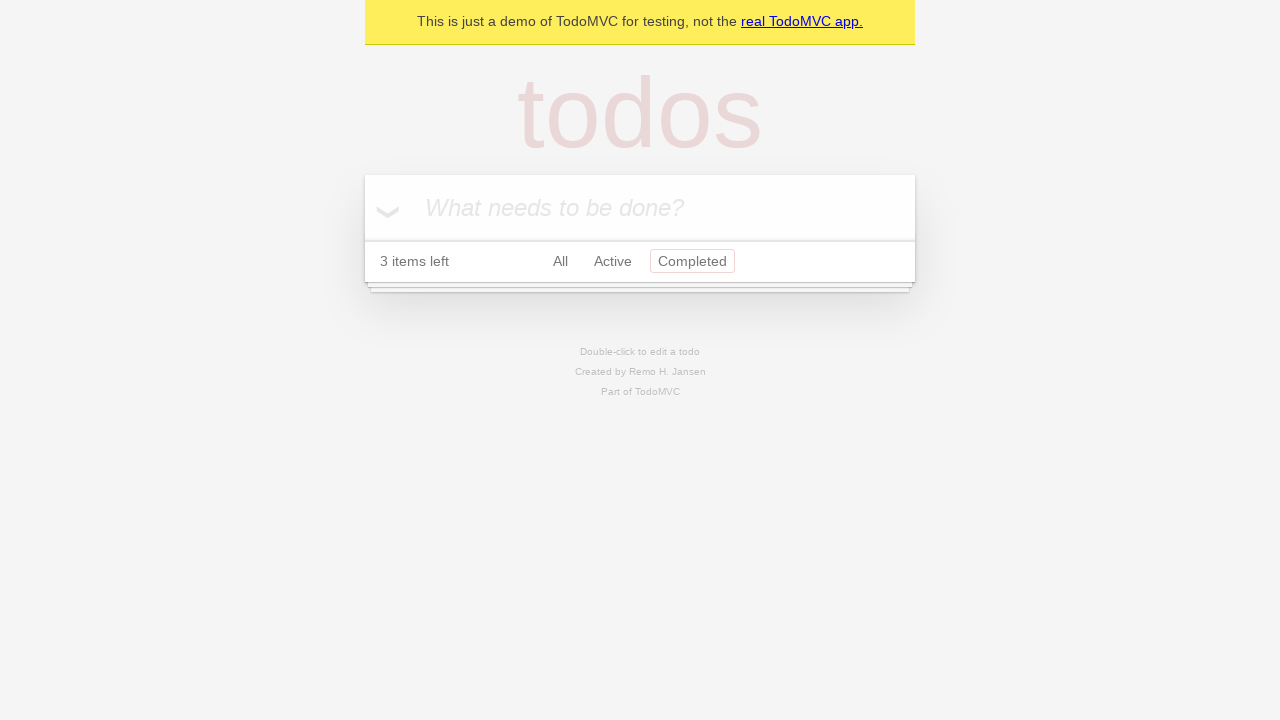